Tests different methods of refreshing a web page including using navigate().refresh(), reloading the current URL, and sending F5 key to trigger a refresh.

Starting URL: https://www.flipkart.com/

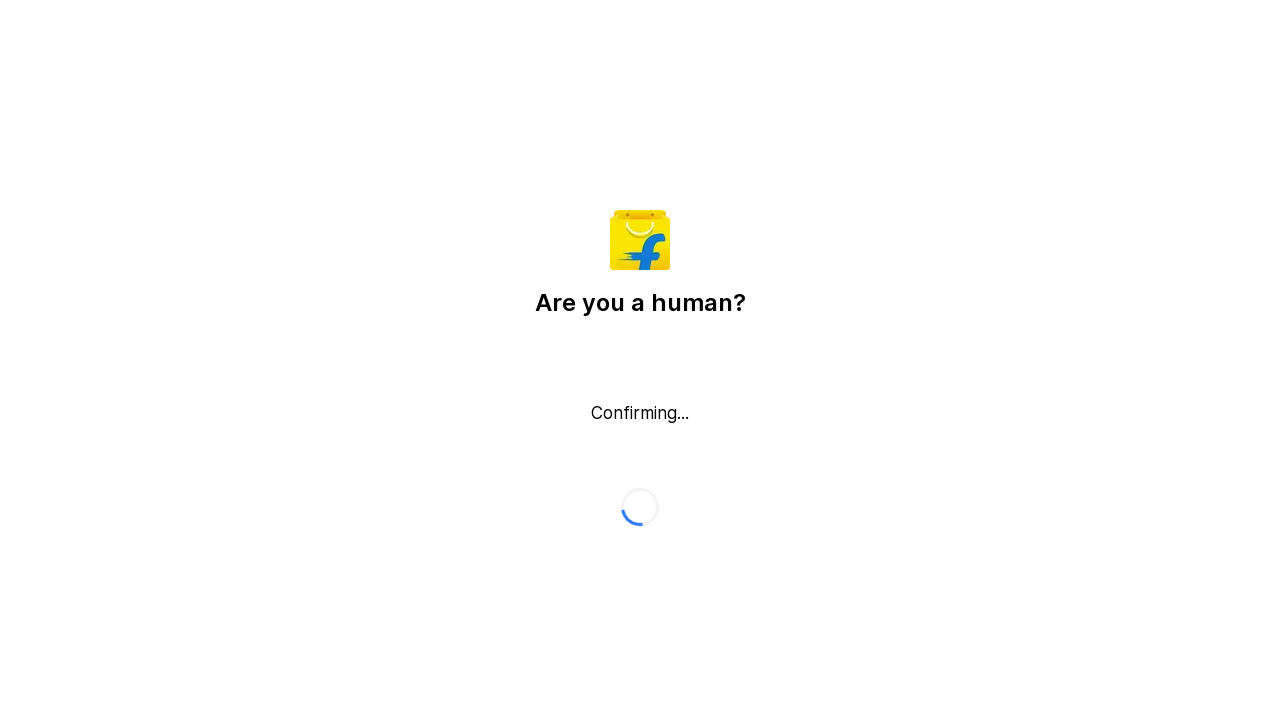

Reloaded the page using page.reload()
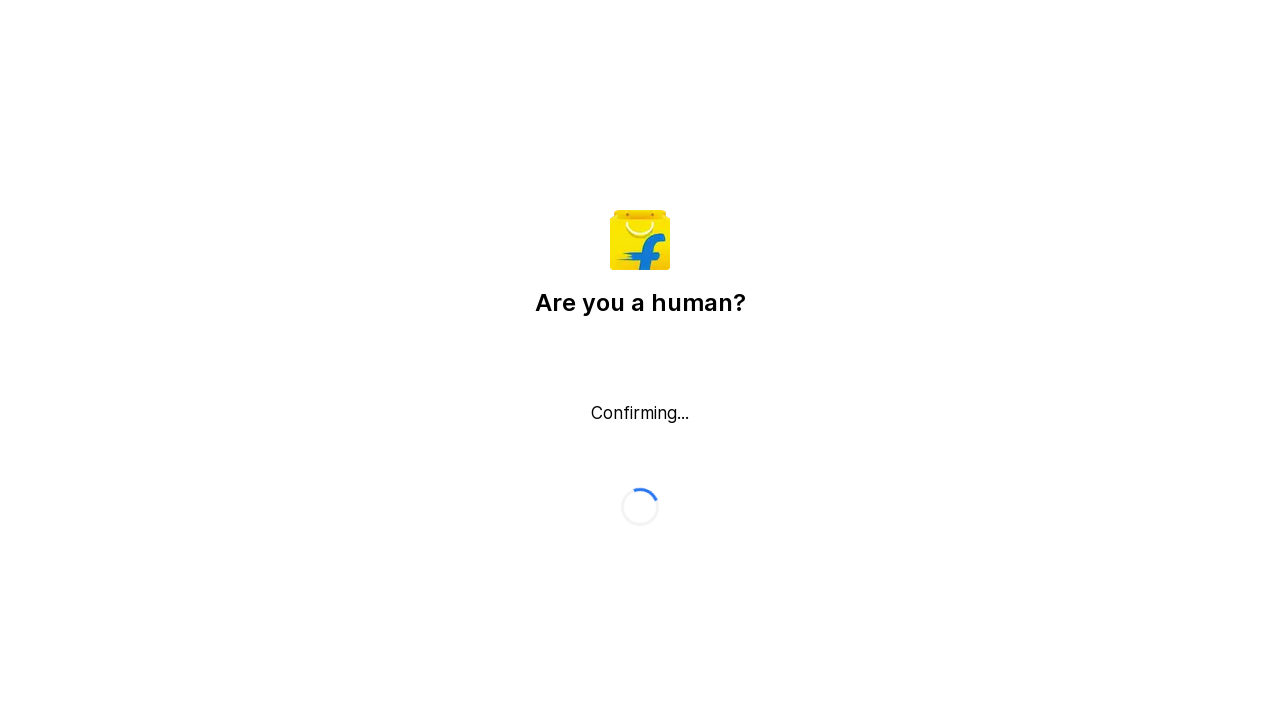

Waited for domcontentloaded state after reload
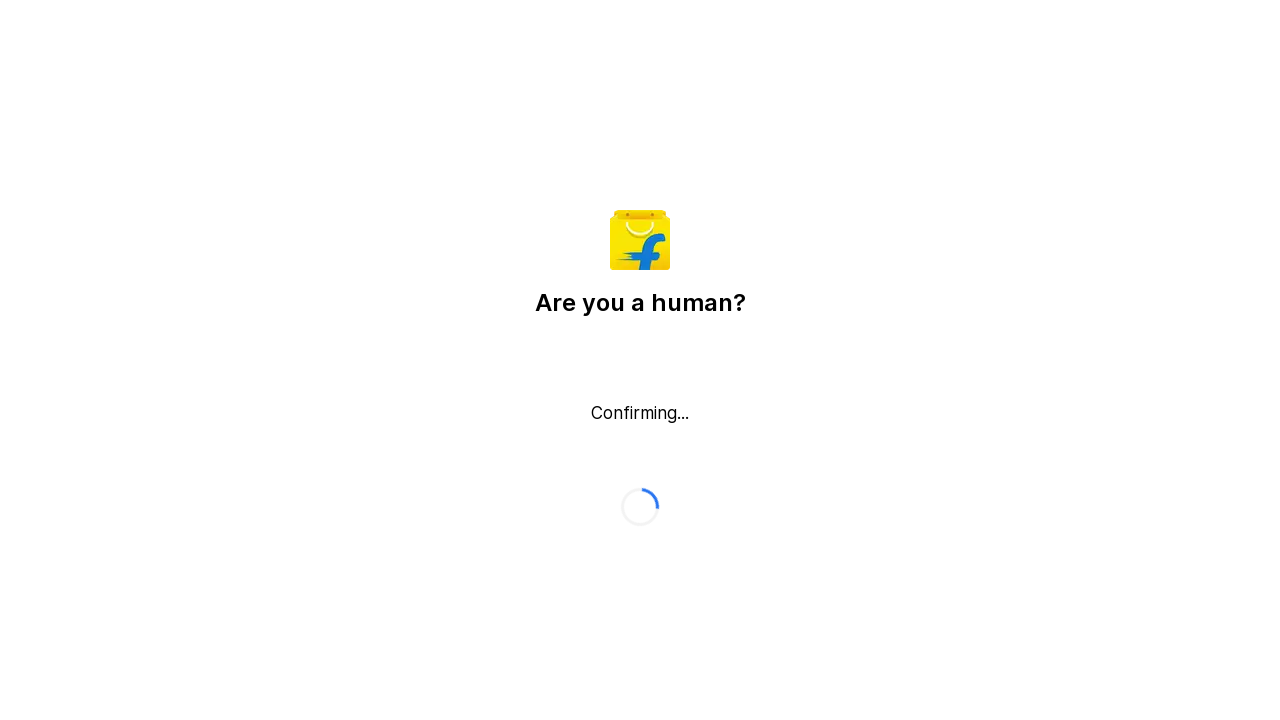

Captured current URL for navigation refresh
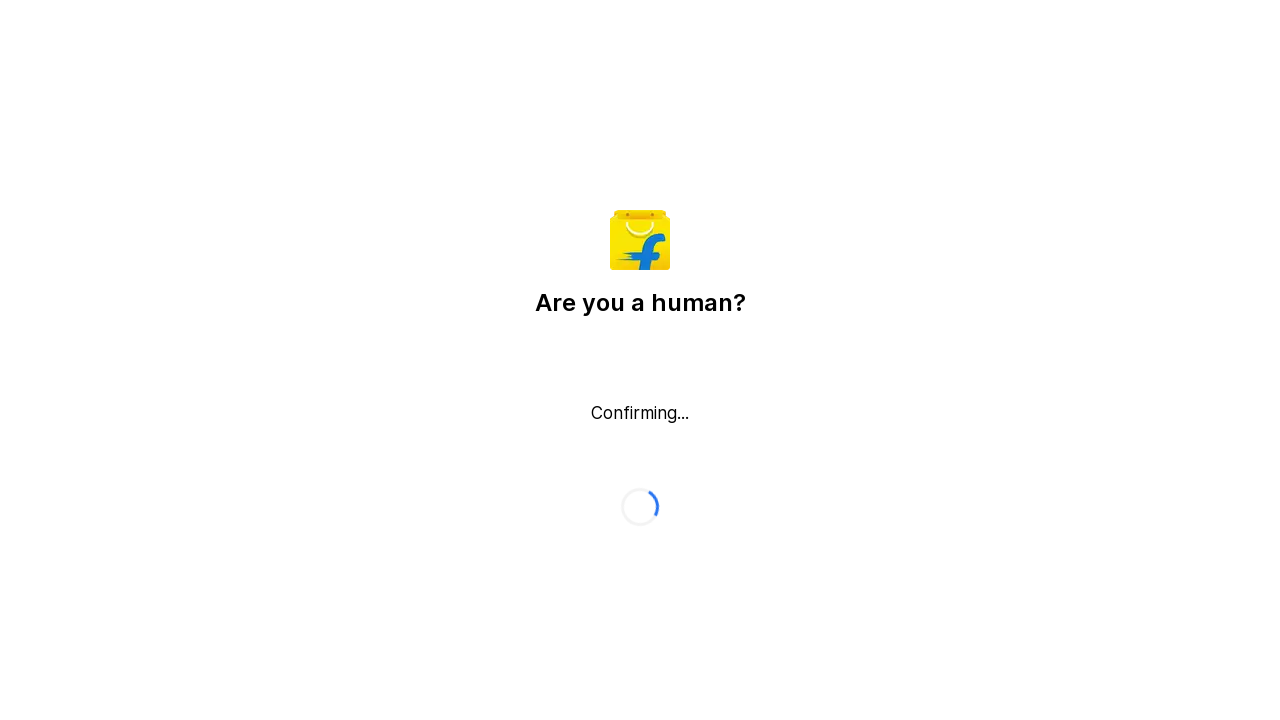

Navigated to current URL to simulate refresh
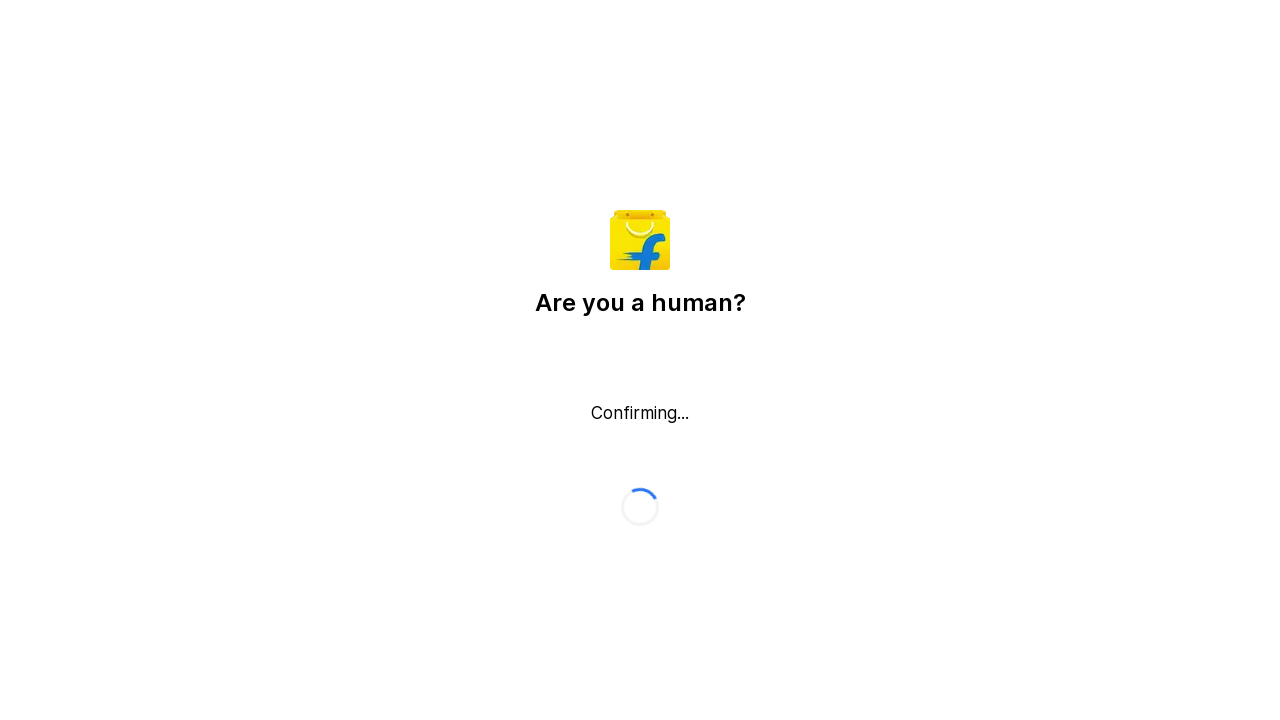

Waited for domcontentloaded state after navigation refresh
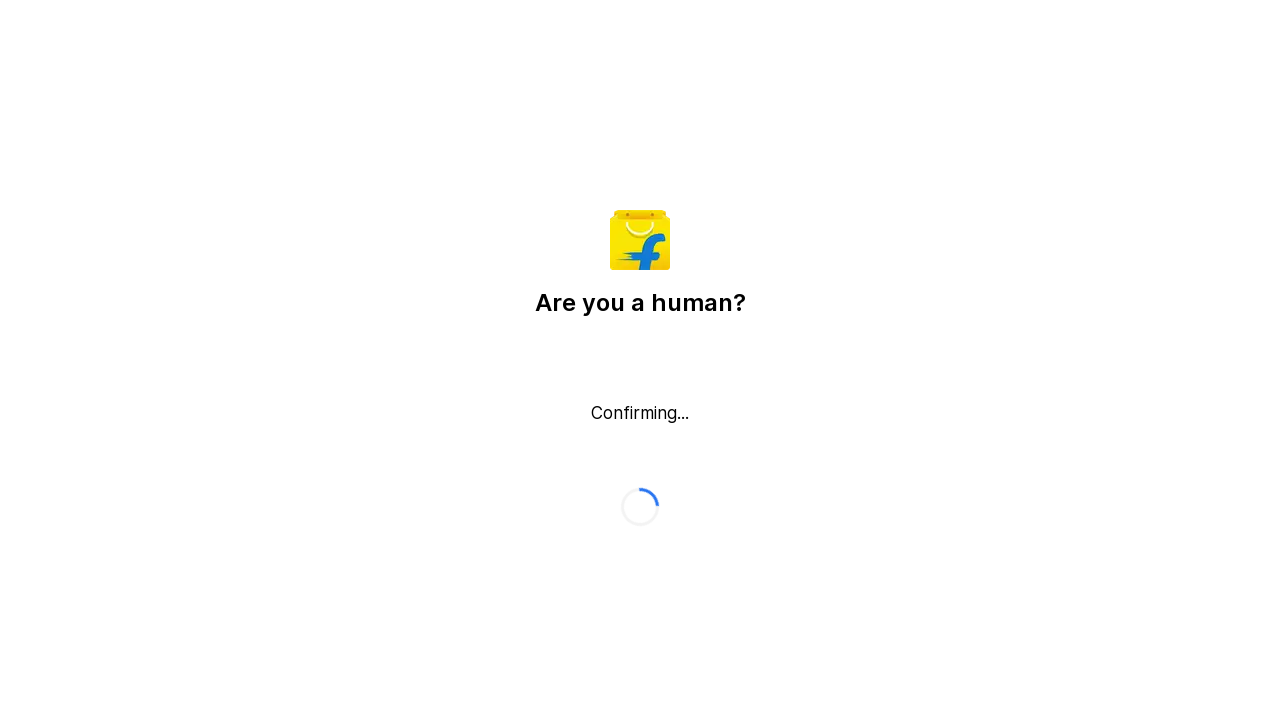

Navigated to current URL again to refresh
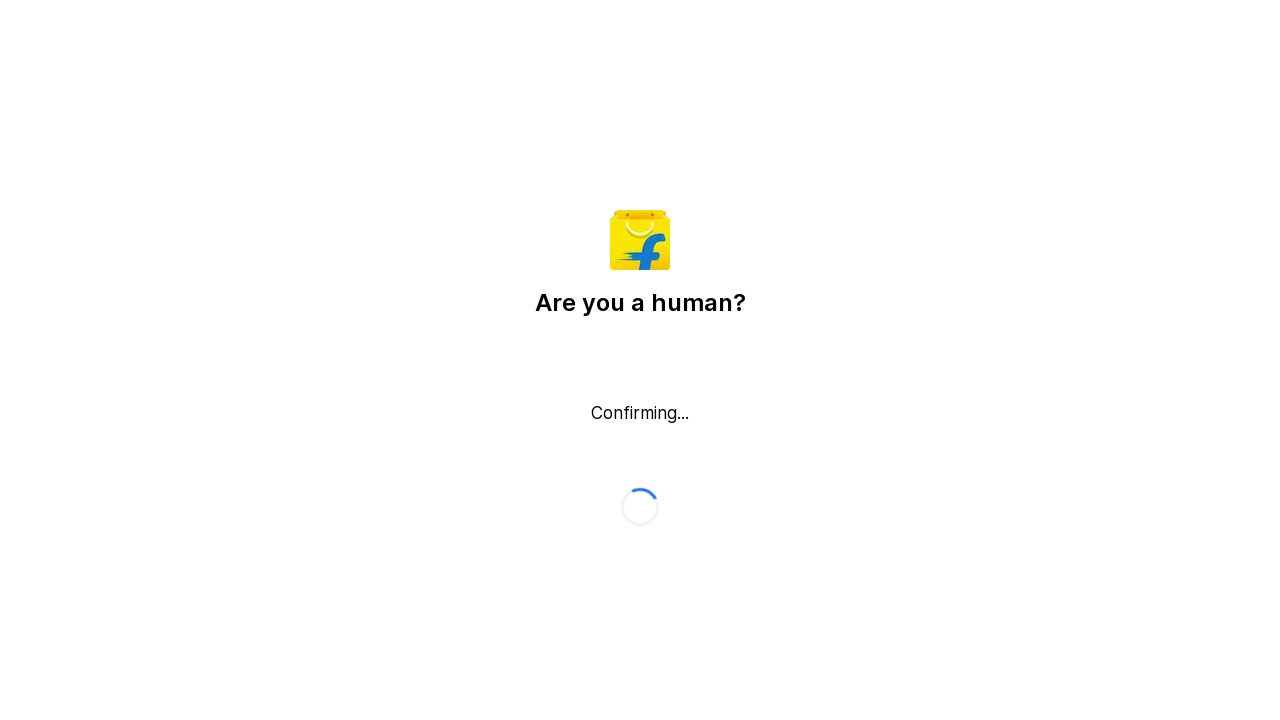

Waited for domcontentloaded state after second navigation refresh
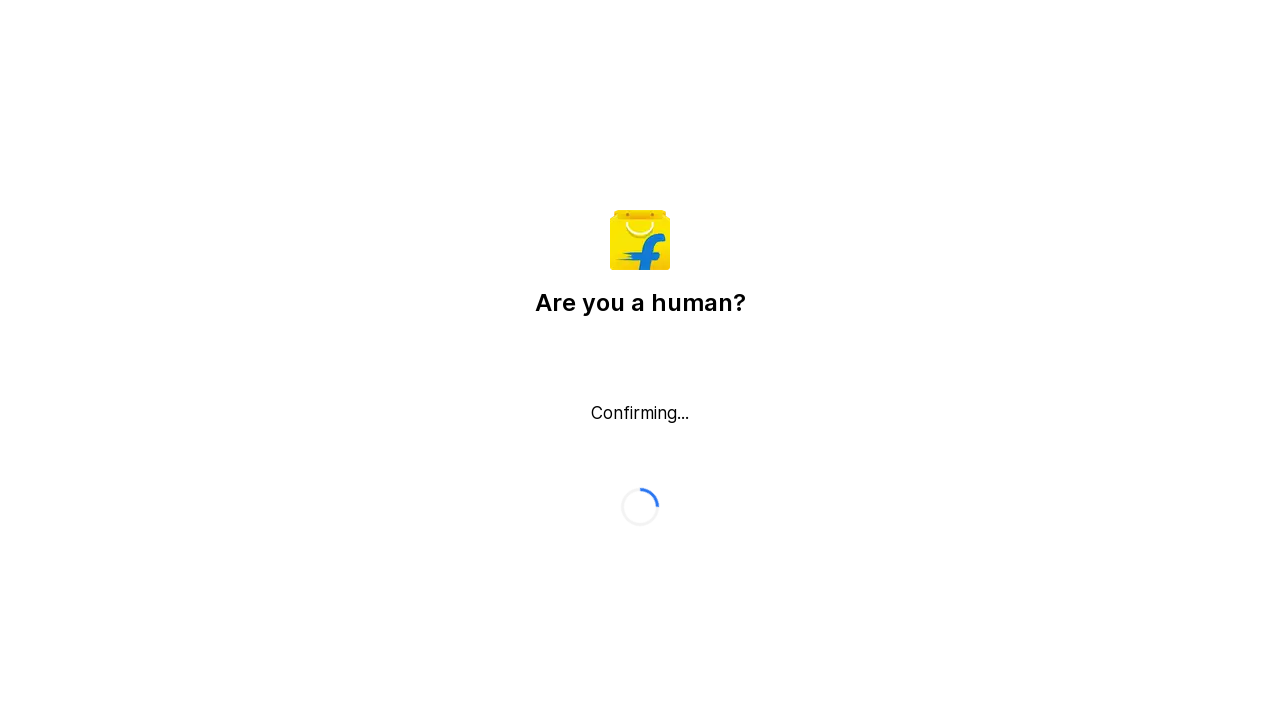

Pressed F5 key to trigger page refresh
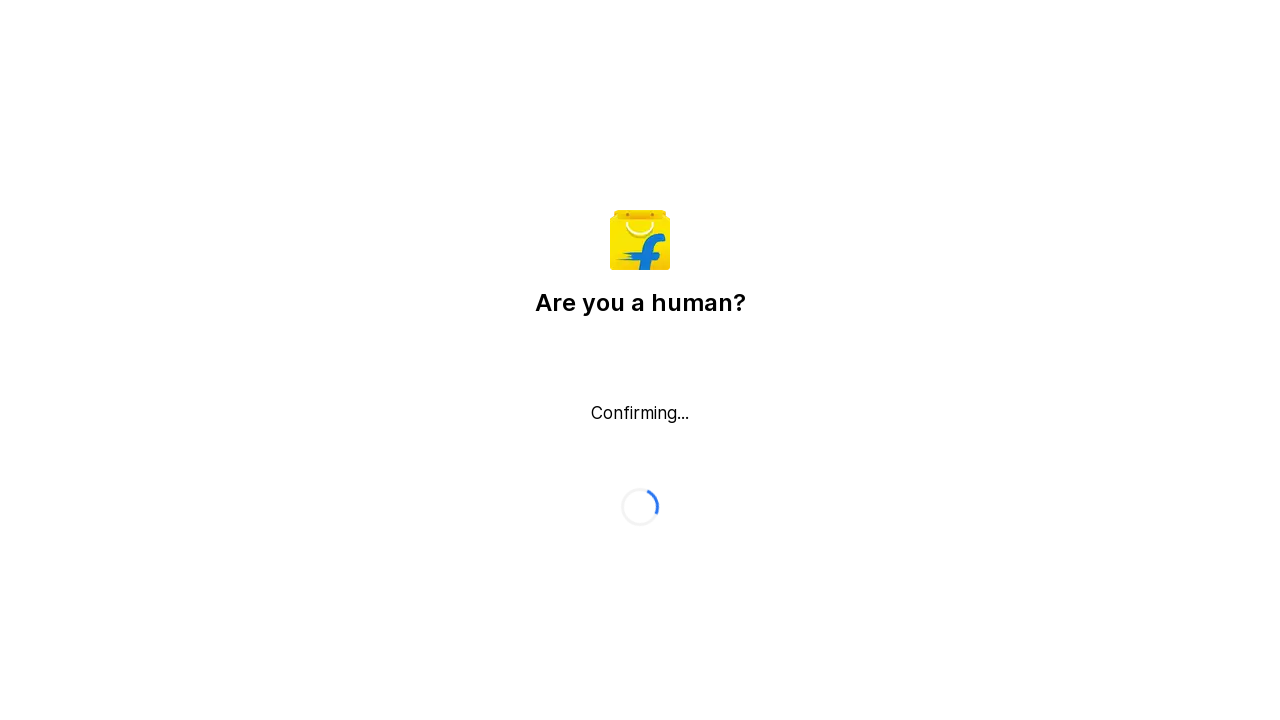

Waited for domcontentloaded state after F5 refresh
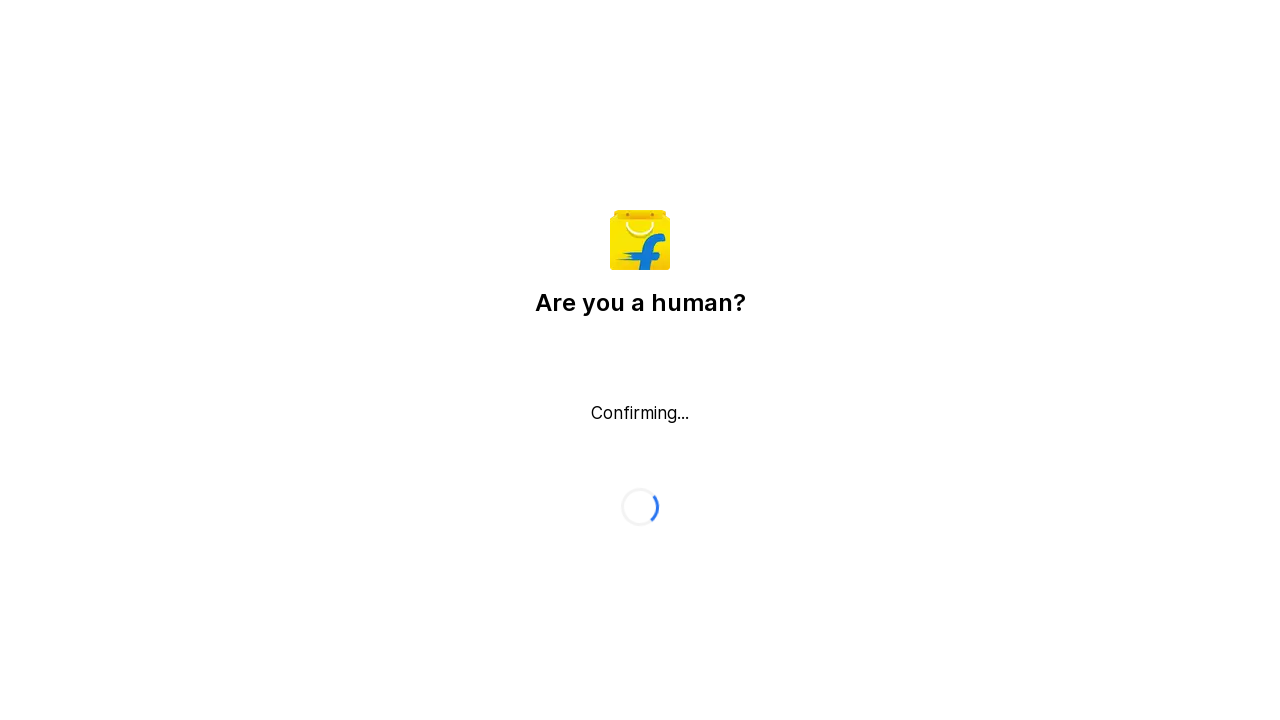

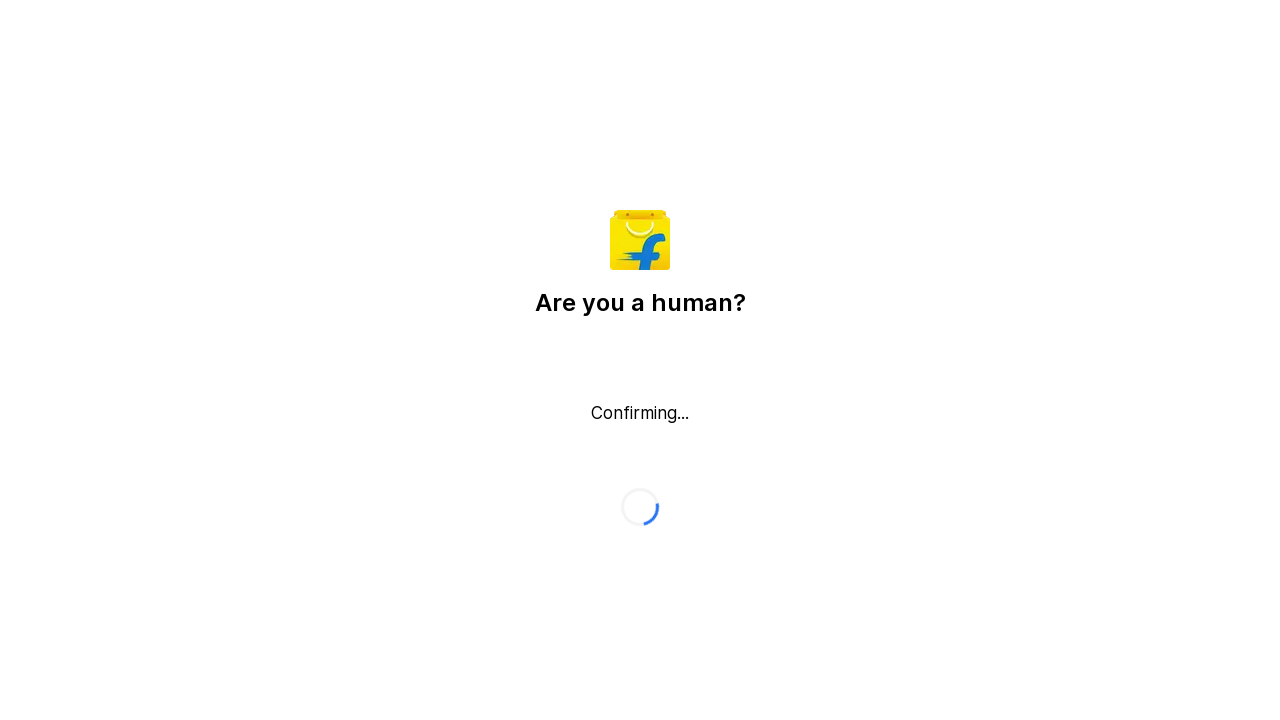